Tests table element selection using CSS selectors to retrieve specific rows and cells from HTML tables

Starting URL: https://www.w3schools.com/css/css_table.asp

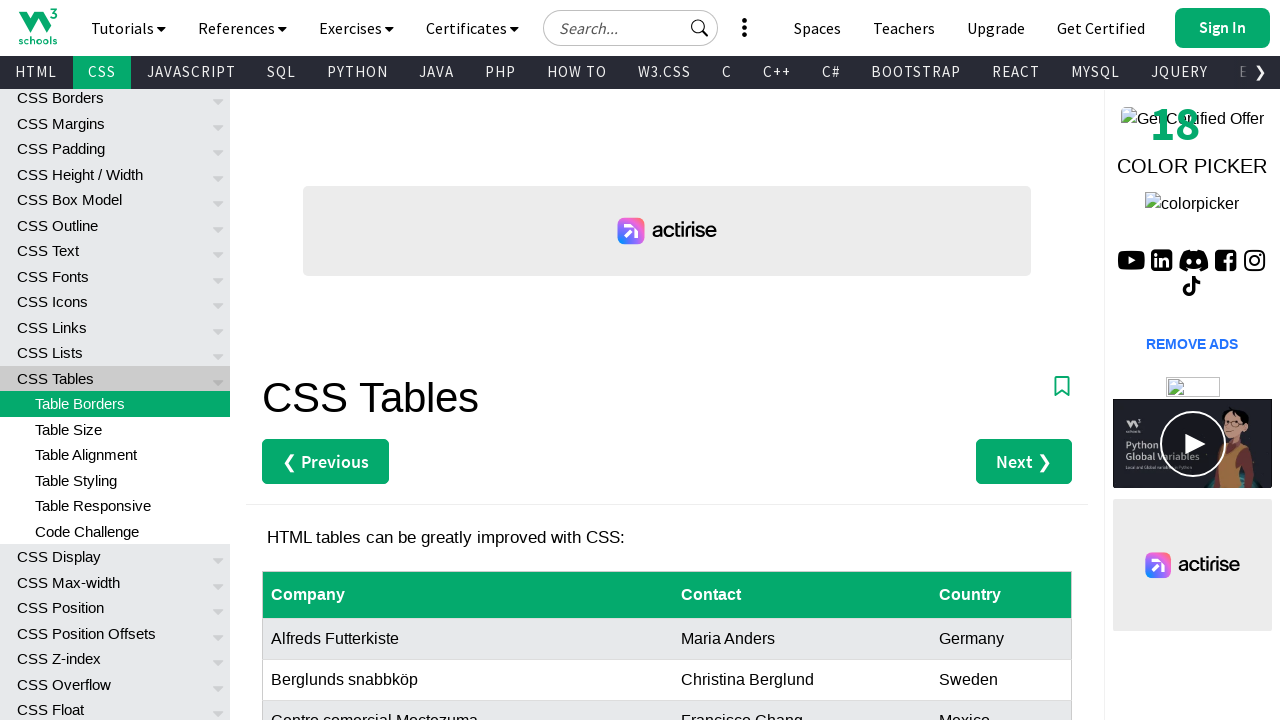

Navigated to W3Schools CSS table tutorial page
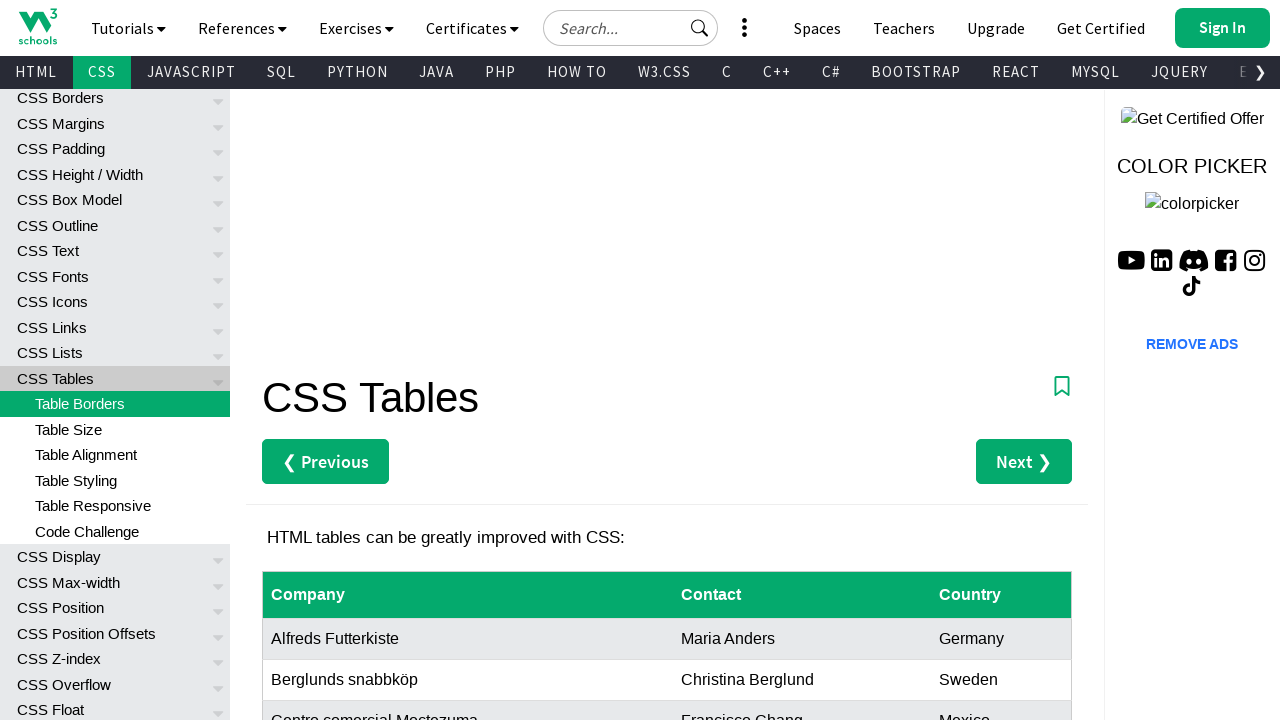

Retrieved all table rows using CSS selector 'tr'
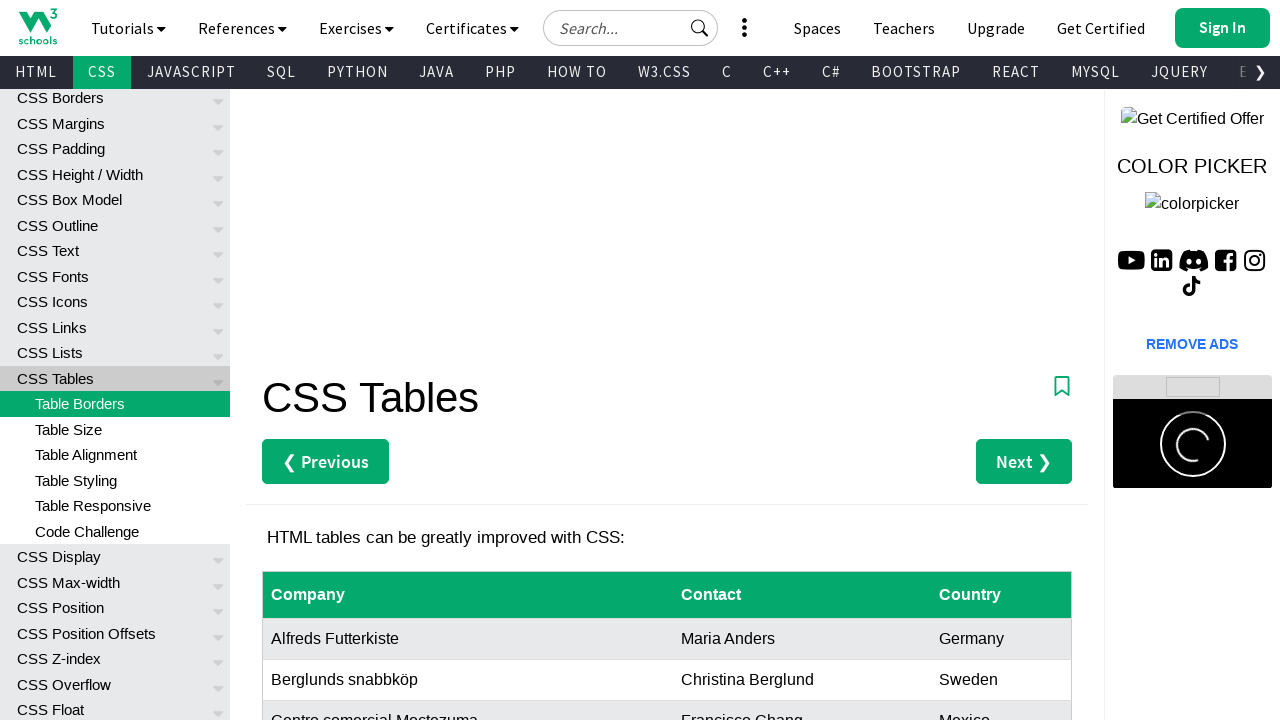

Retrieved the 5th table row using CSS selector 'tr:nth-child(5)'
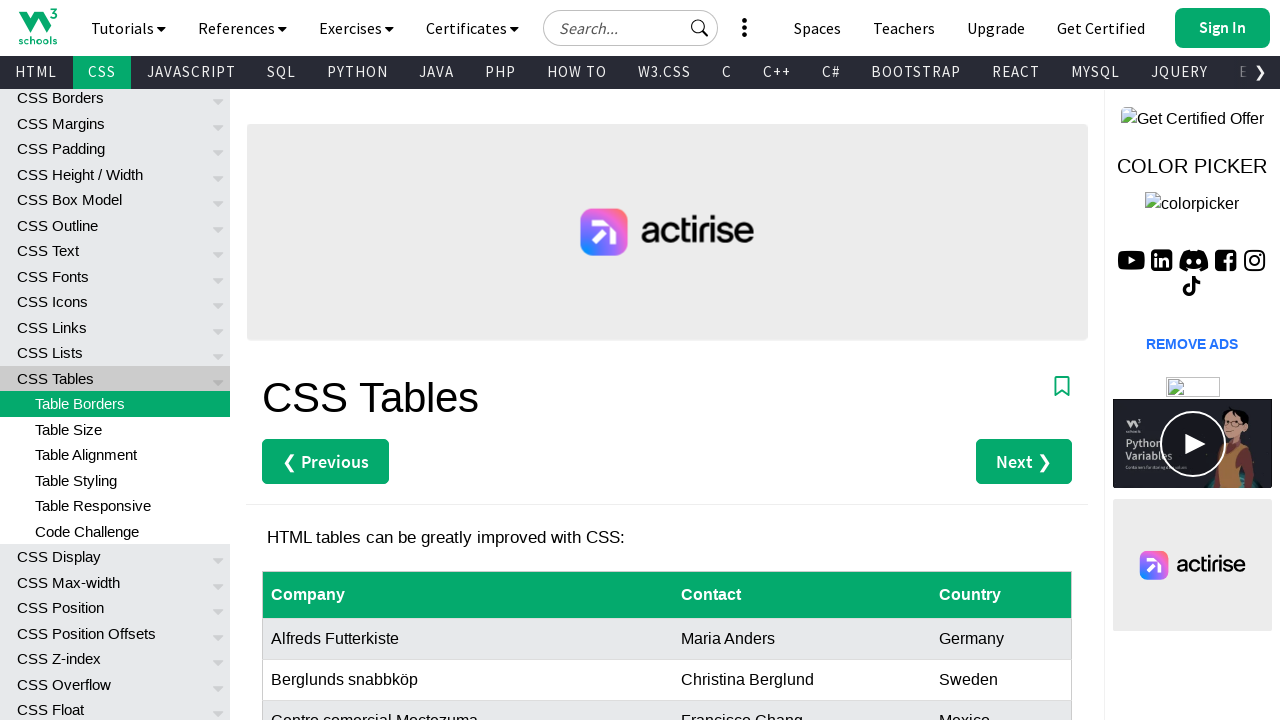

Retrieved the 2nd row from table with class 'fullwidthtable' using CSS selector '.fullwidthtable tr:nth-child(2)'
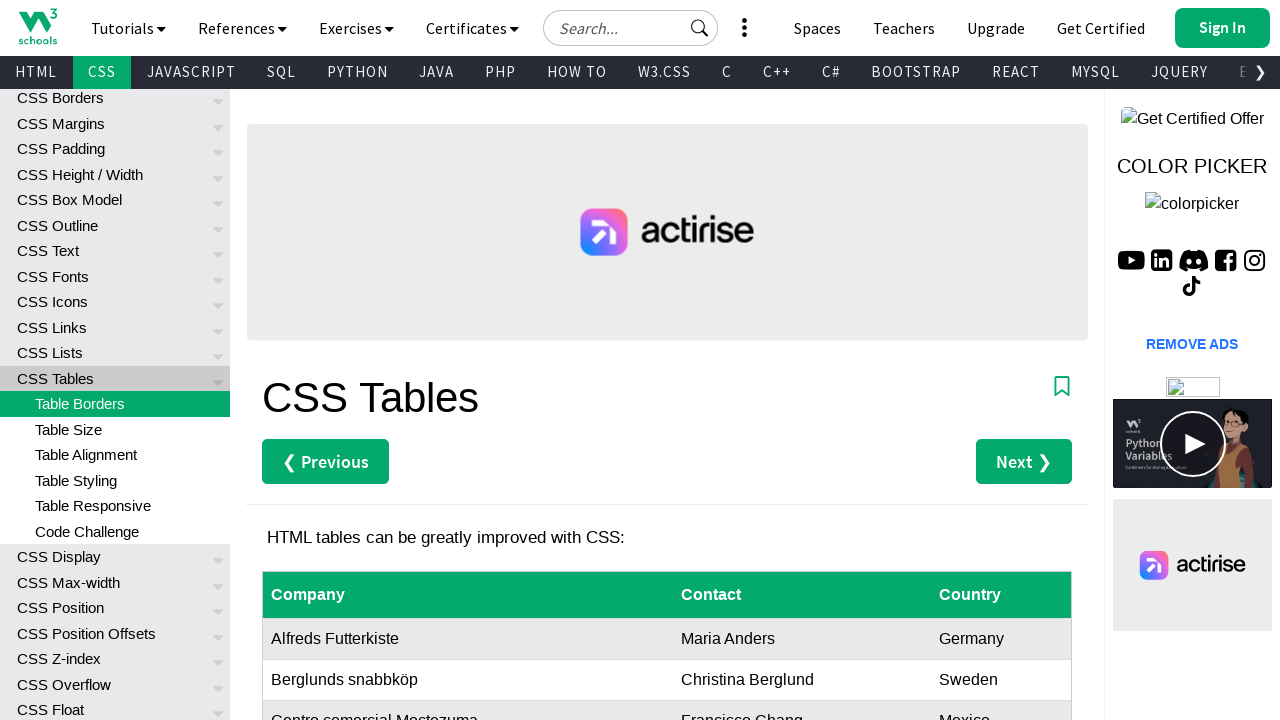

Retrieved the 3rd cell from the 5th table row using CSS selector 'tr:nth-child(5) td:nth-child(3)'
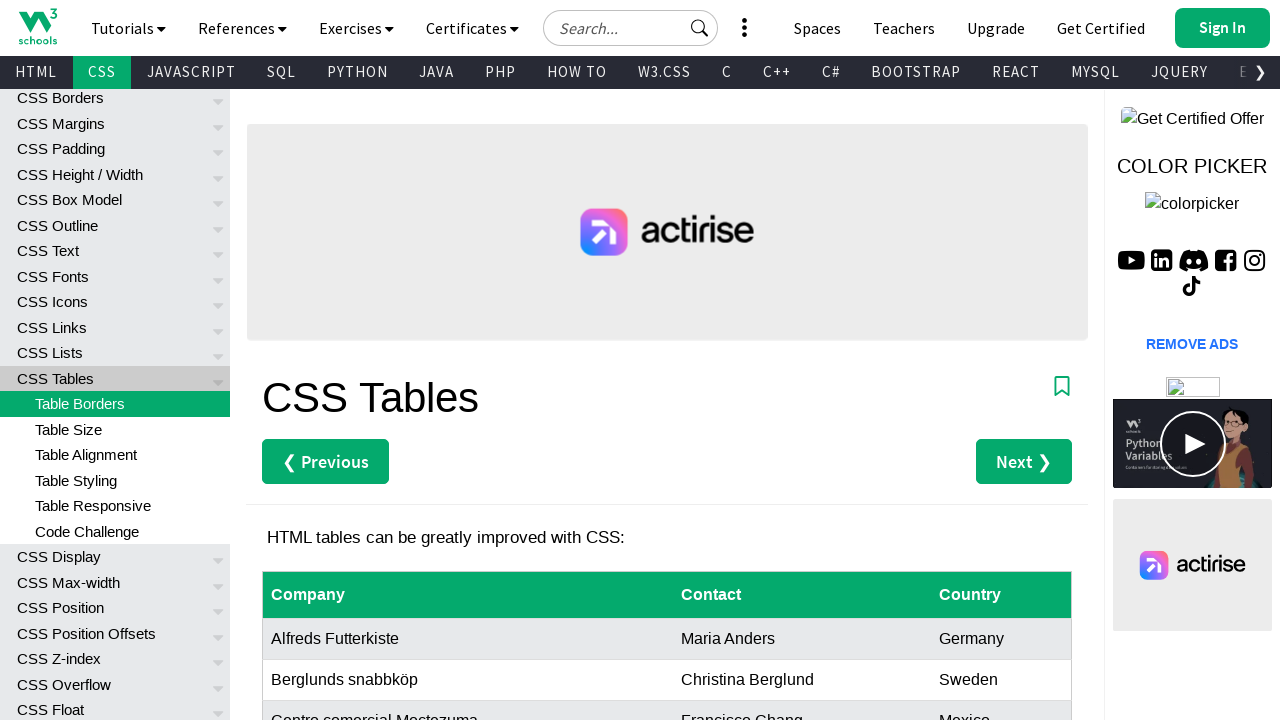

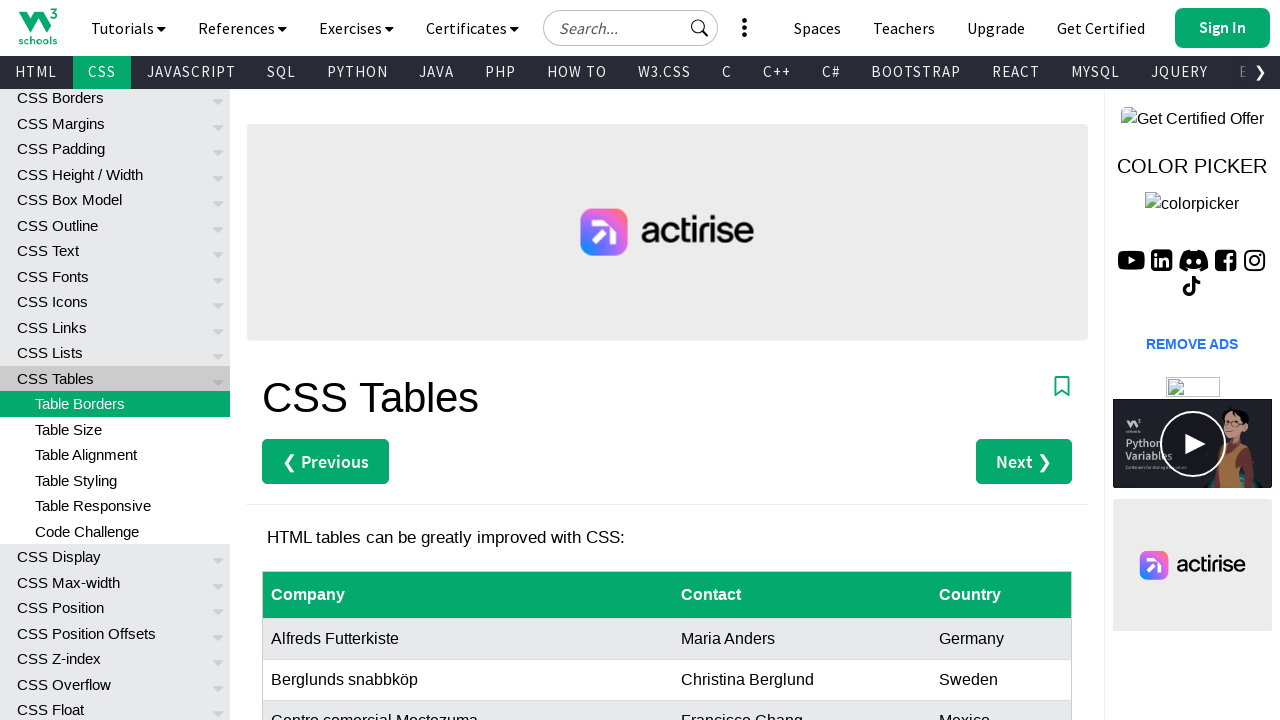